Tests hover functionality by hovering over an avatar and verifying that additional user information (figcaption) becomes visible

Starting URL: http://the-internet.herokuapp.com/hovers

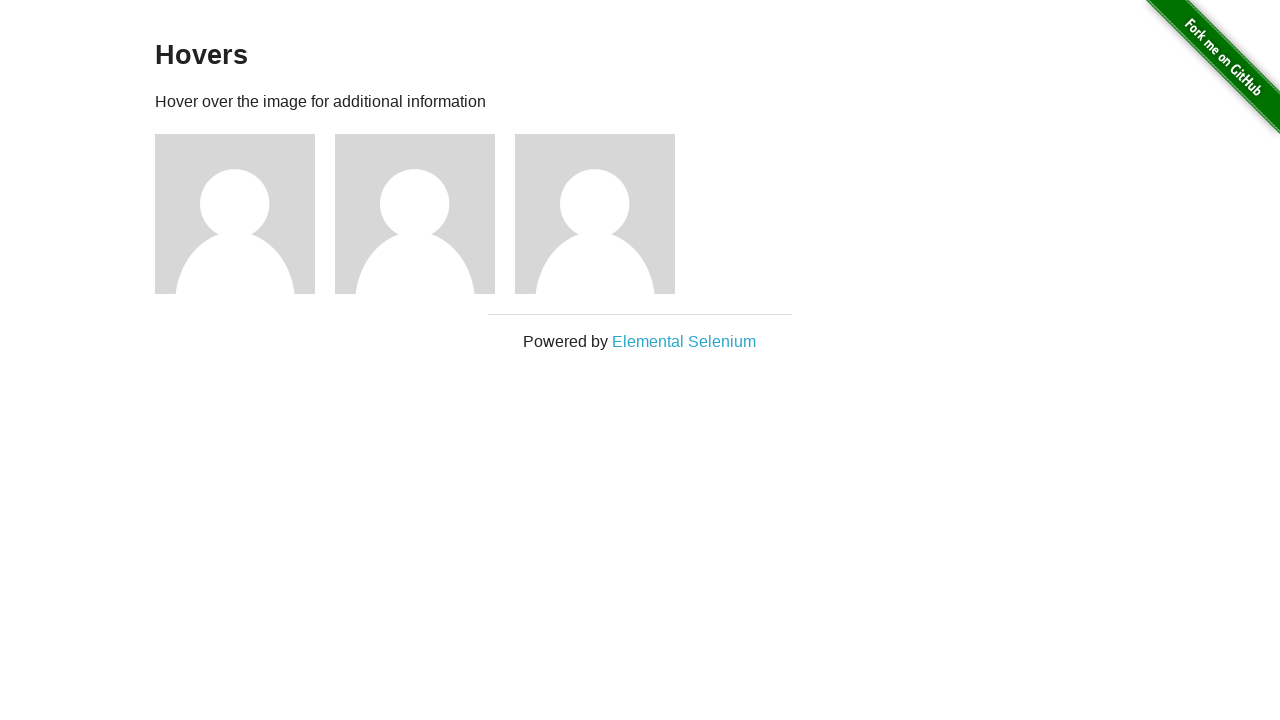

Located the first avatar element
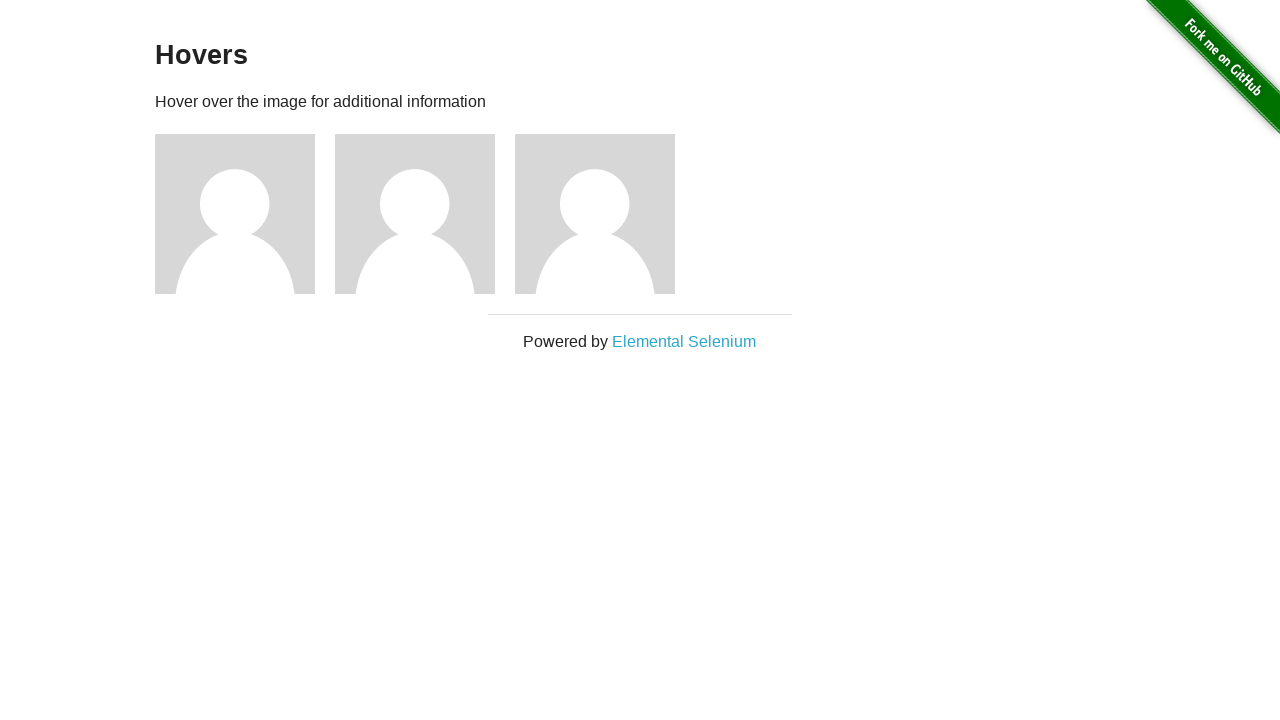

Hovered over the avatar at (245, 214) on .figure >> nth=0
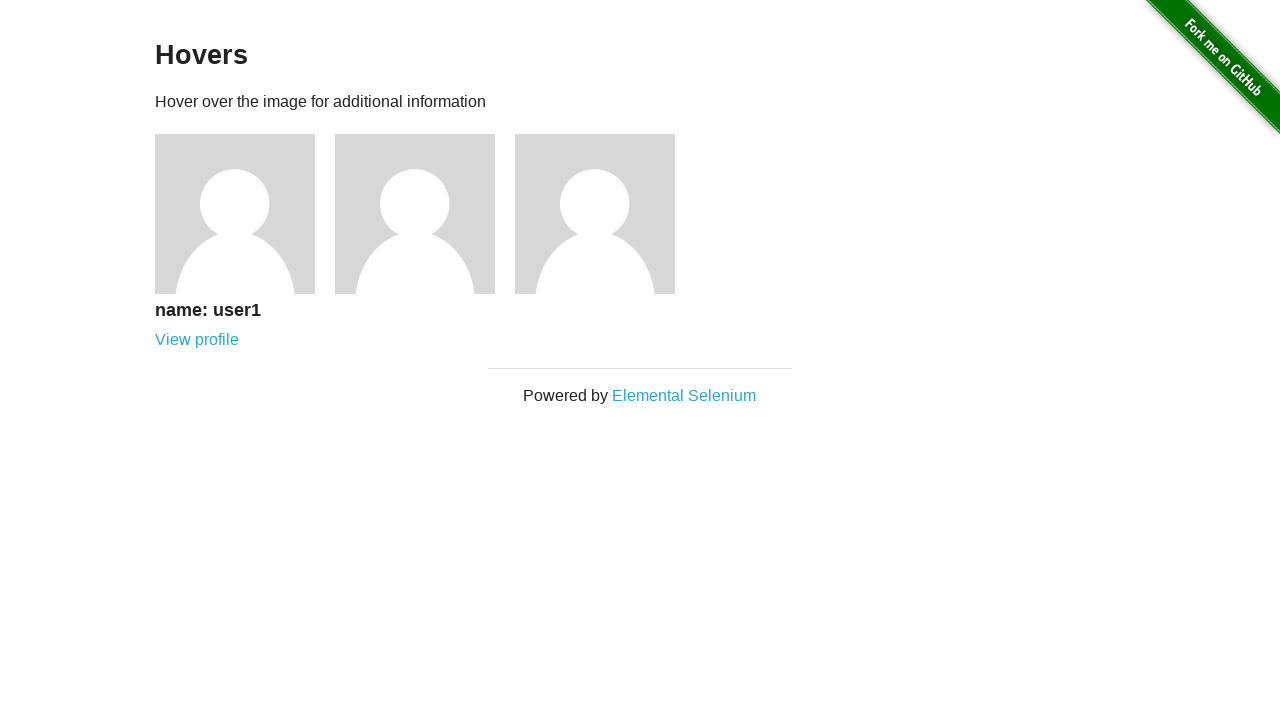

Located the figcaption element containing user information
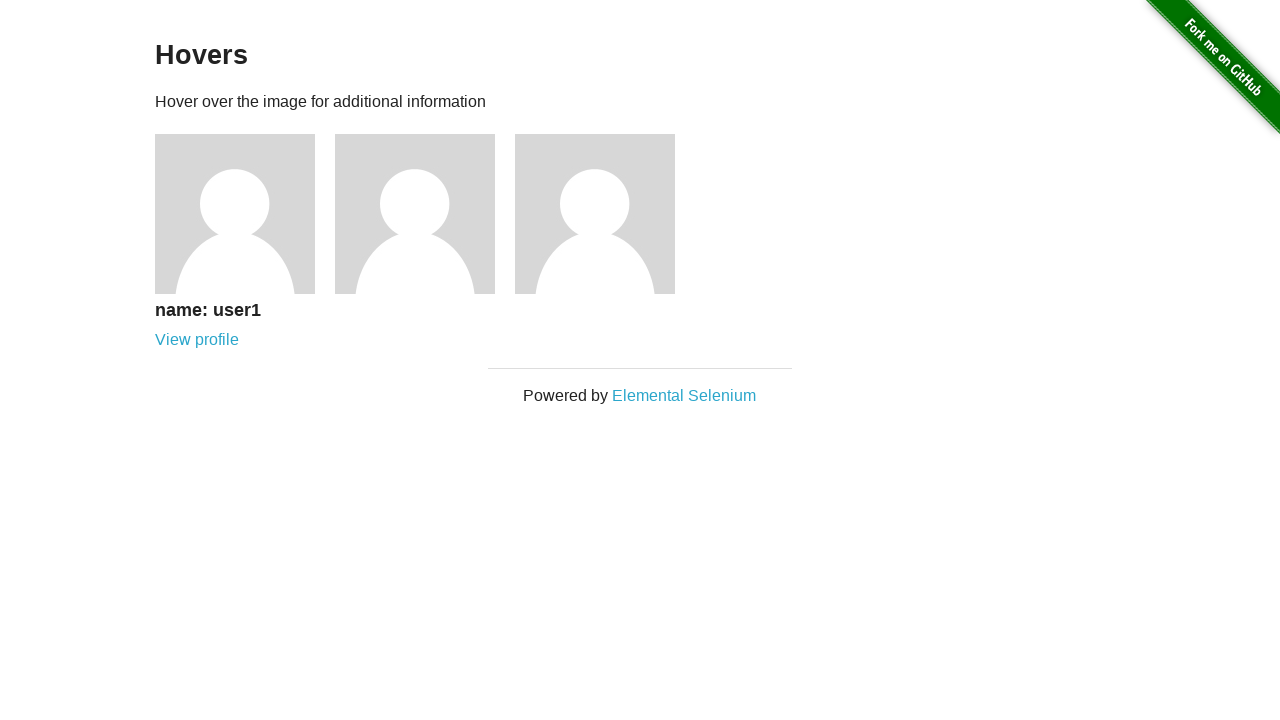

Waited for figcaption to become visible
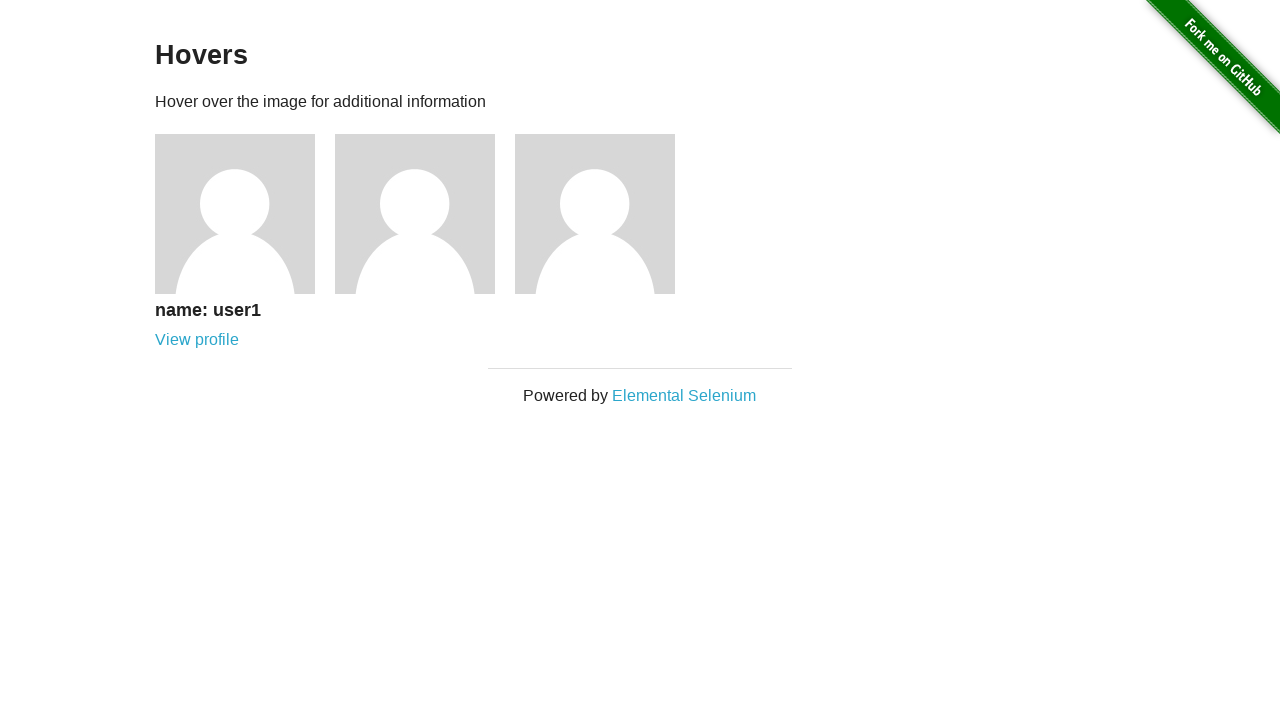

Verified that figcaption is visible after hover
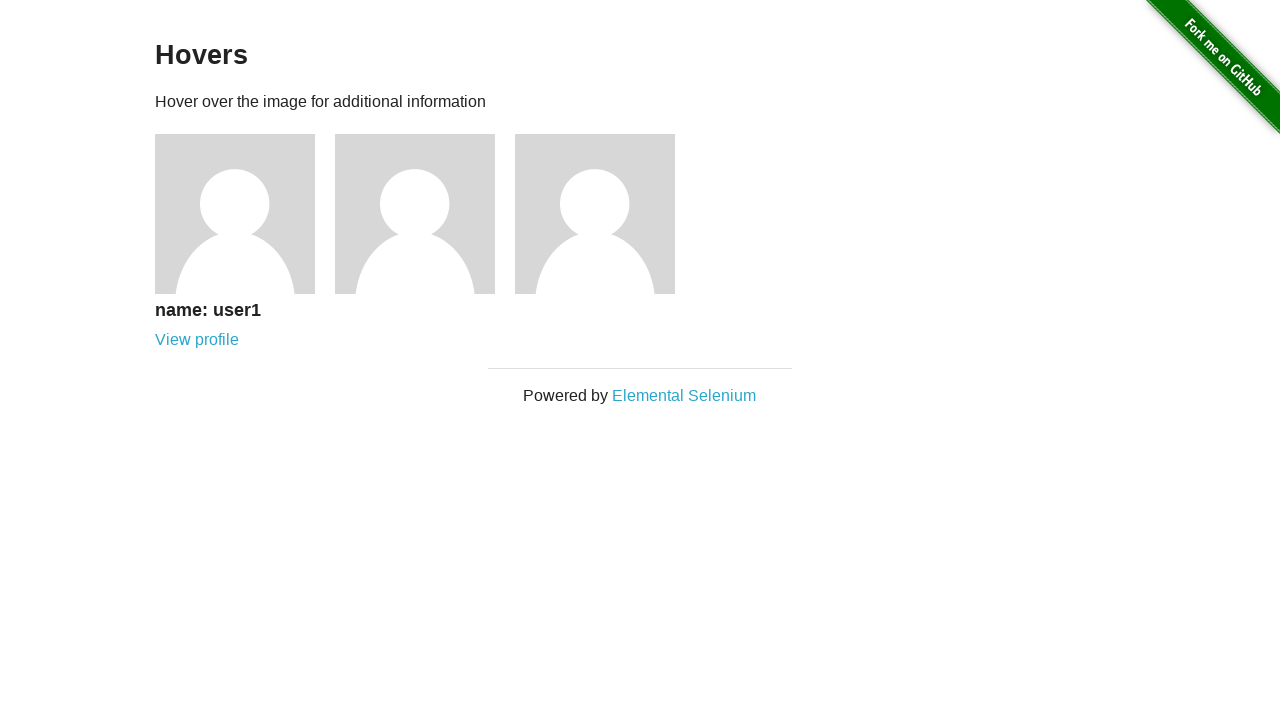

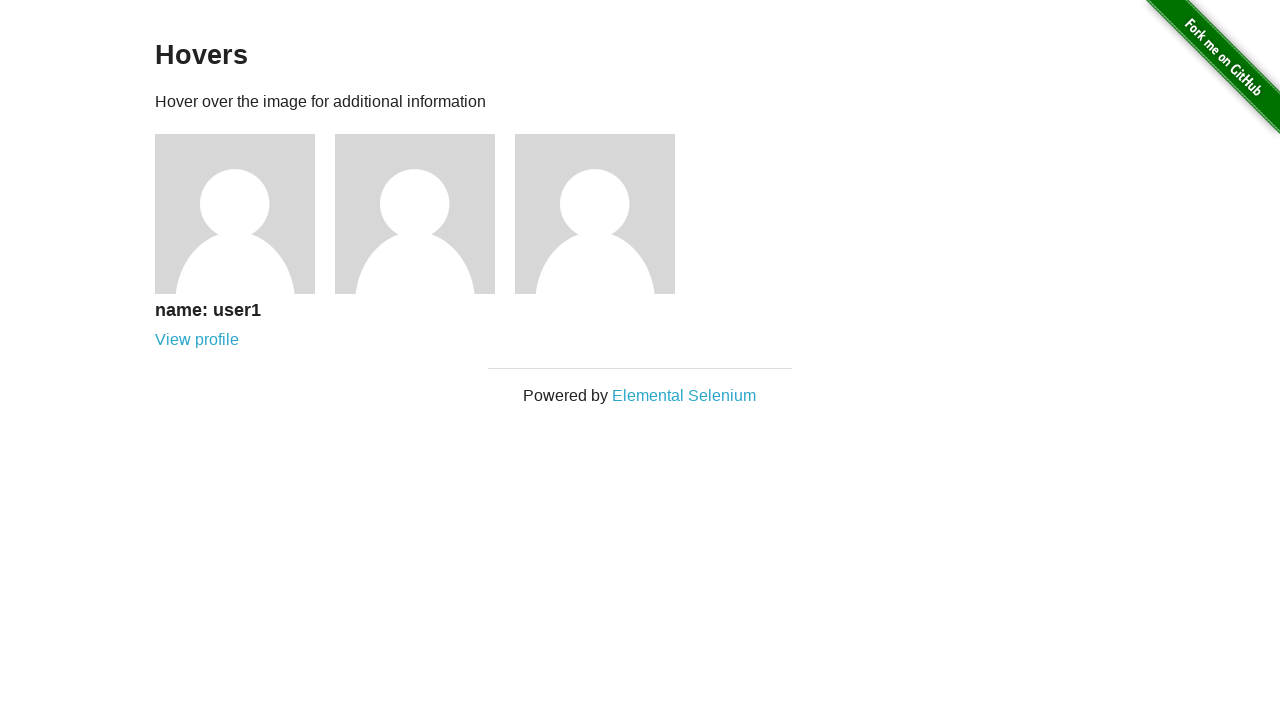